Tests creating a customer in a demo banking application, opening multiple accounts with different currencies (Dollar, Pound, Rupee), verifying the customer appears in the table with correct data, and then deleting the customer.

Starting URL: https://www.globalsqa.com/angularJs-protractor/BankingProject/#/login

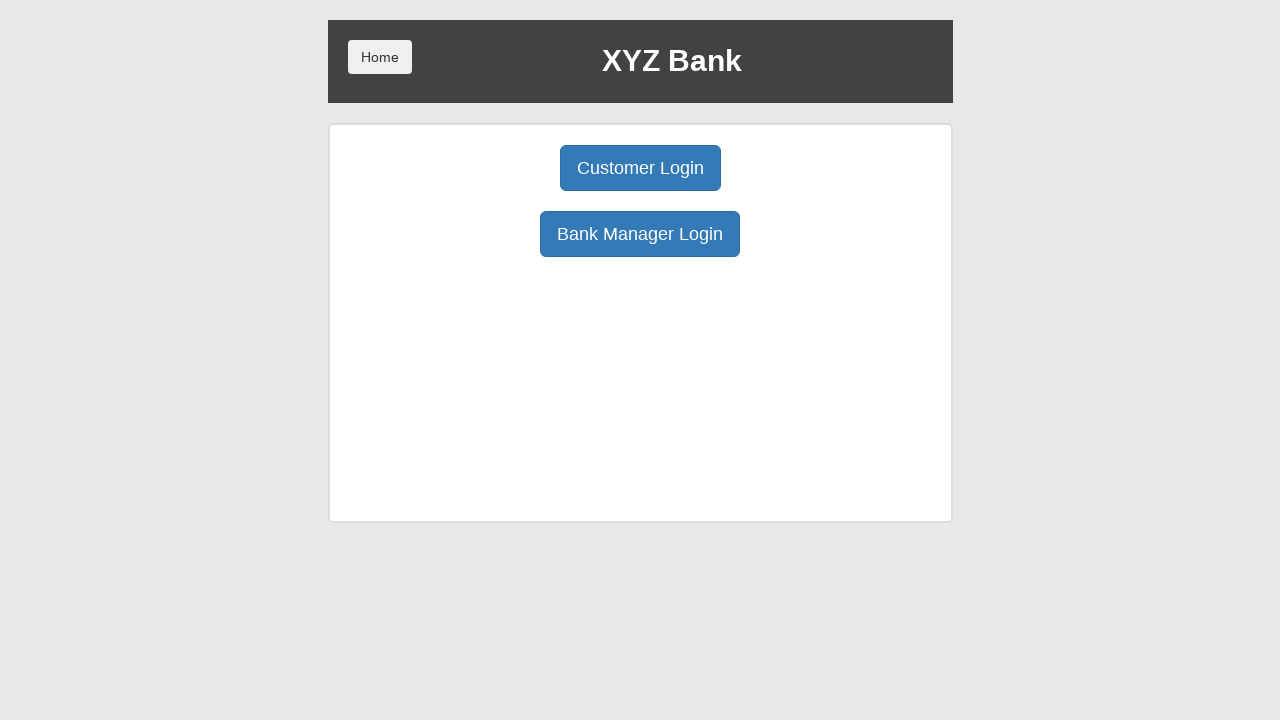

Clicked Bank Manager Login button at (640, 234) on xpath=//button[@ng-click='manager()']
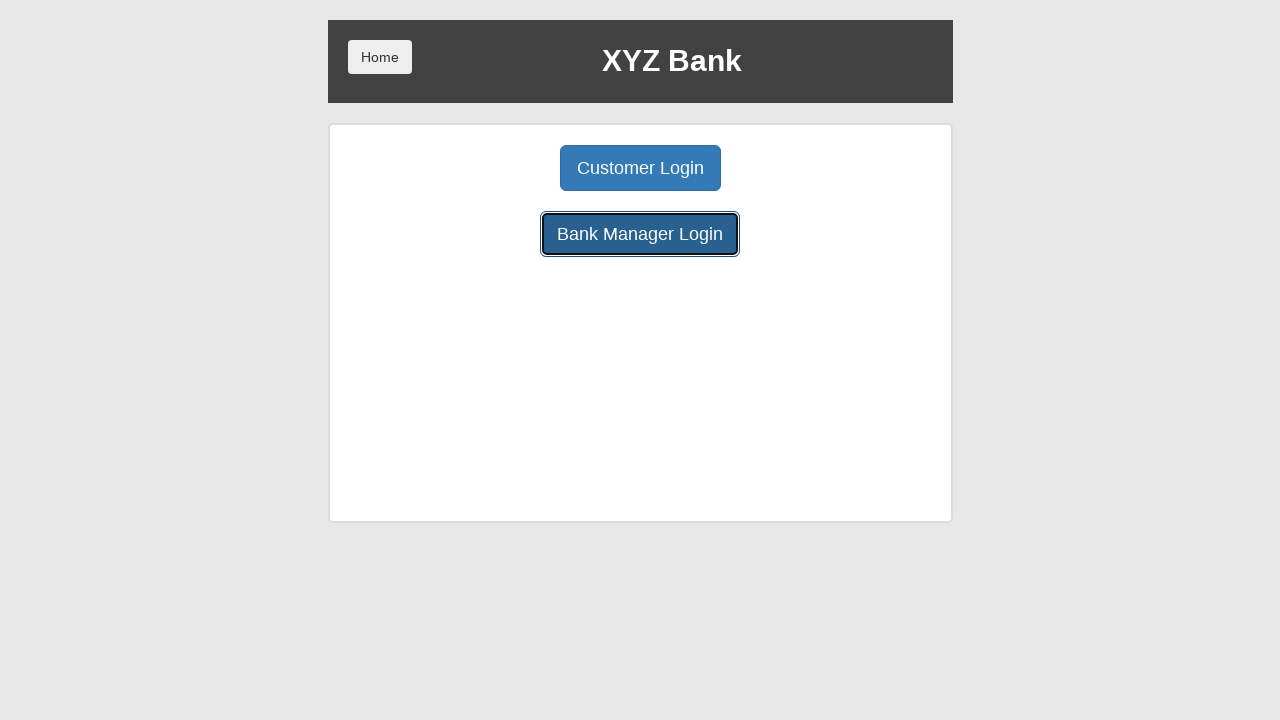

Clicked Add Customer button at (502, 168) on xpath=//button[@ng-click='addCust()']
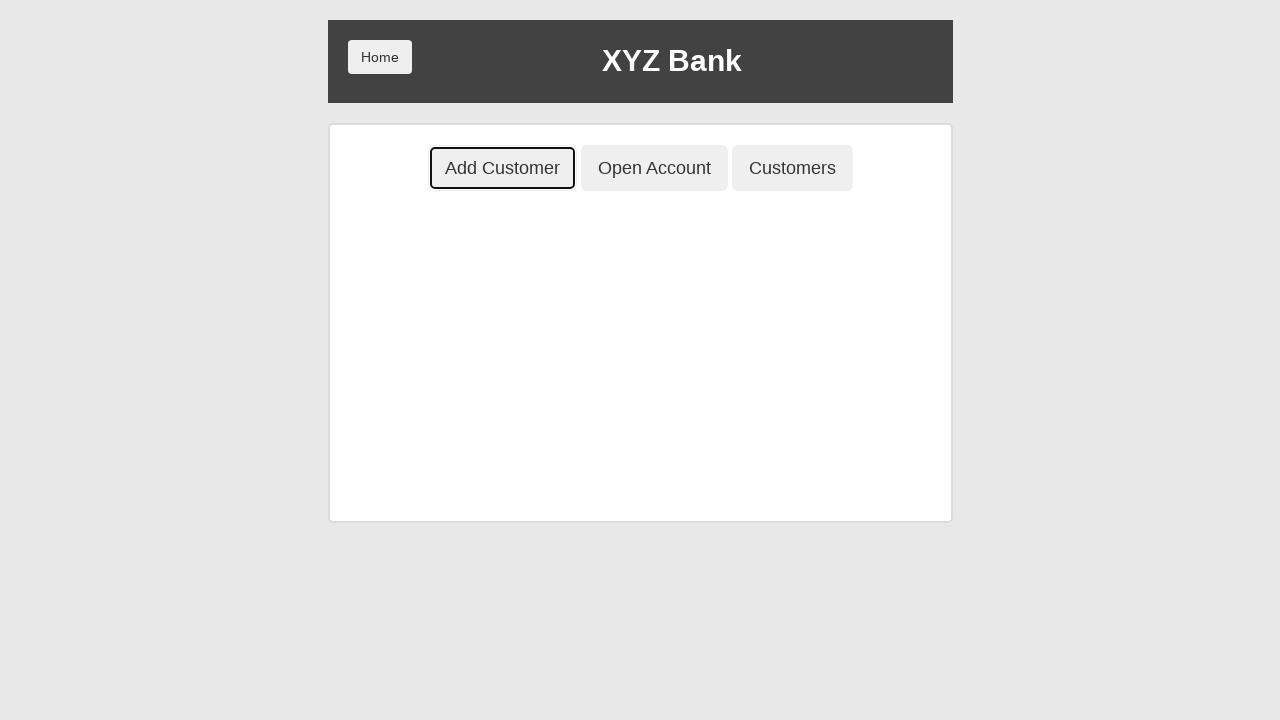

Filled first name field with 'Filipan1772389041571' on //input[@ng-model='fName']
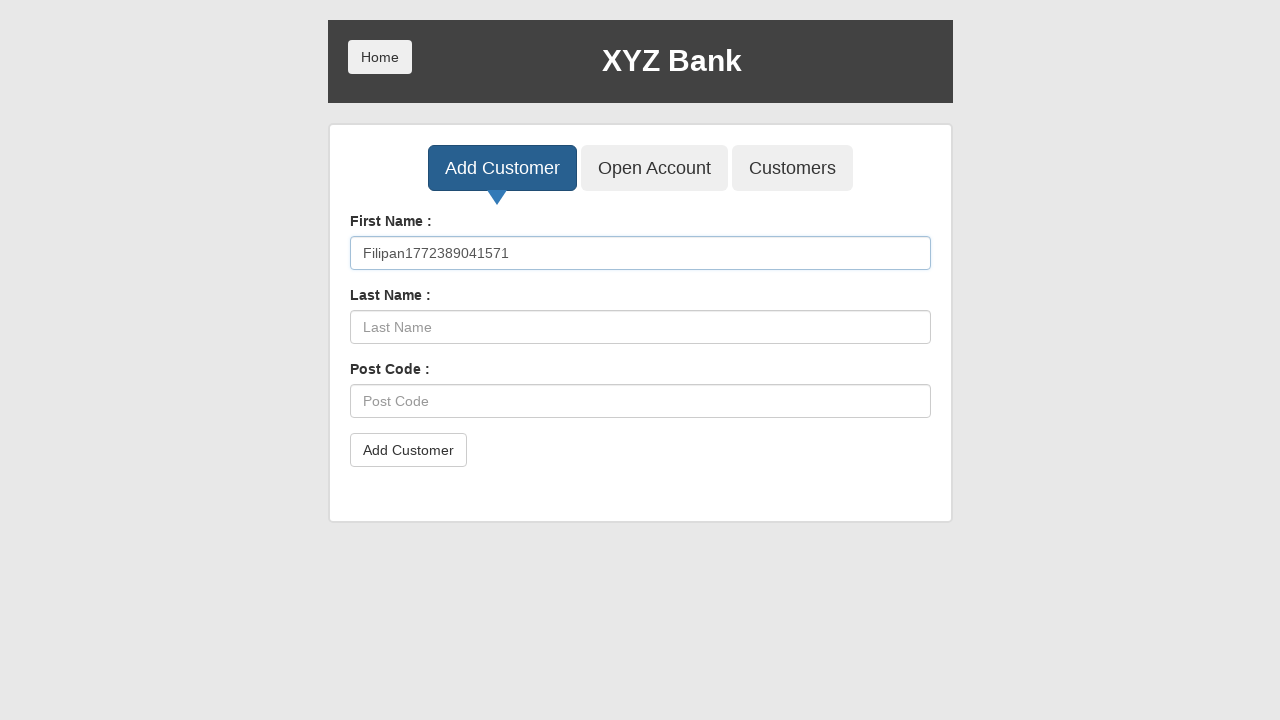

Filled last name field with 'Cristina' on //input[@ng-model='lName']
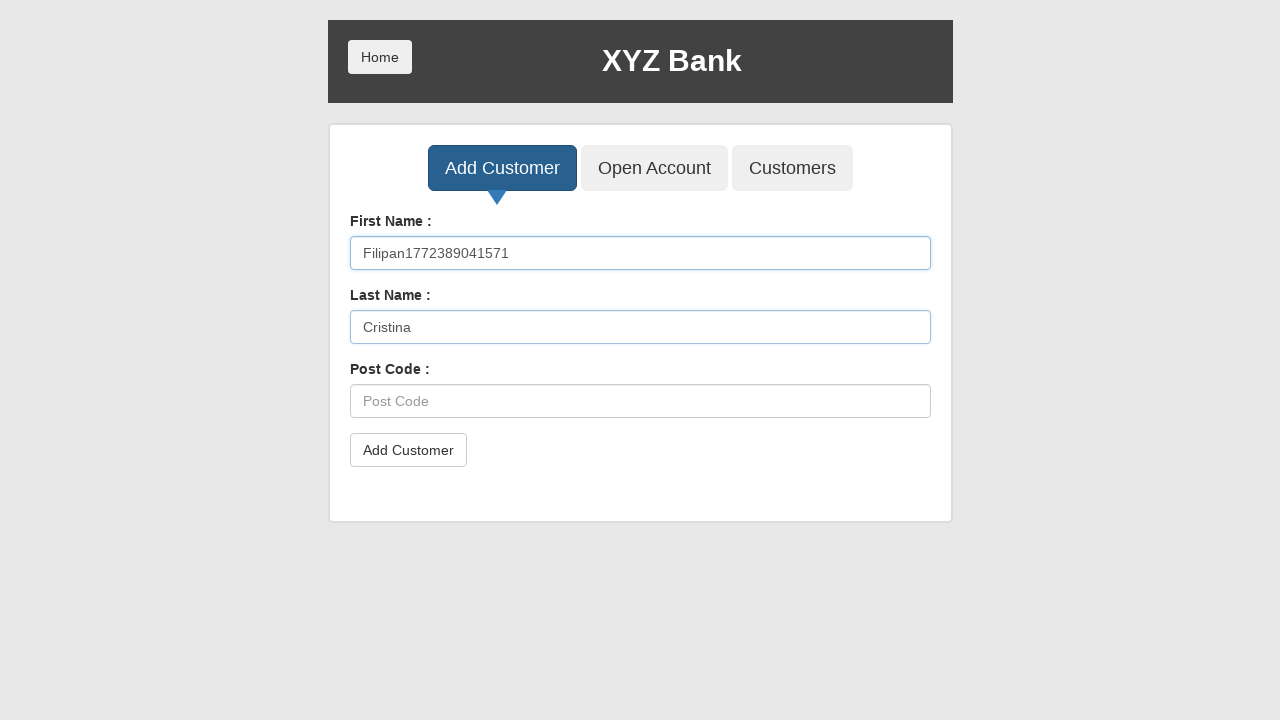

Filled postal code field with '459123' on //input[@ng-model='postCd']
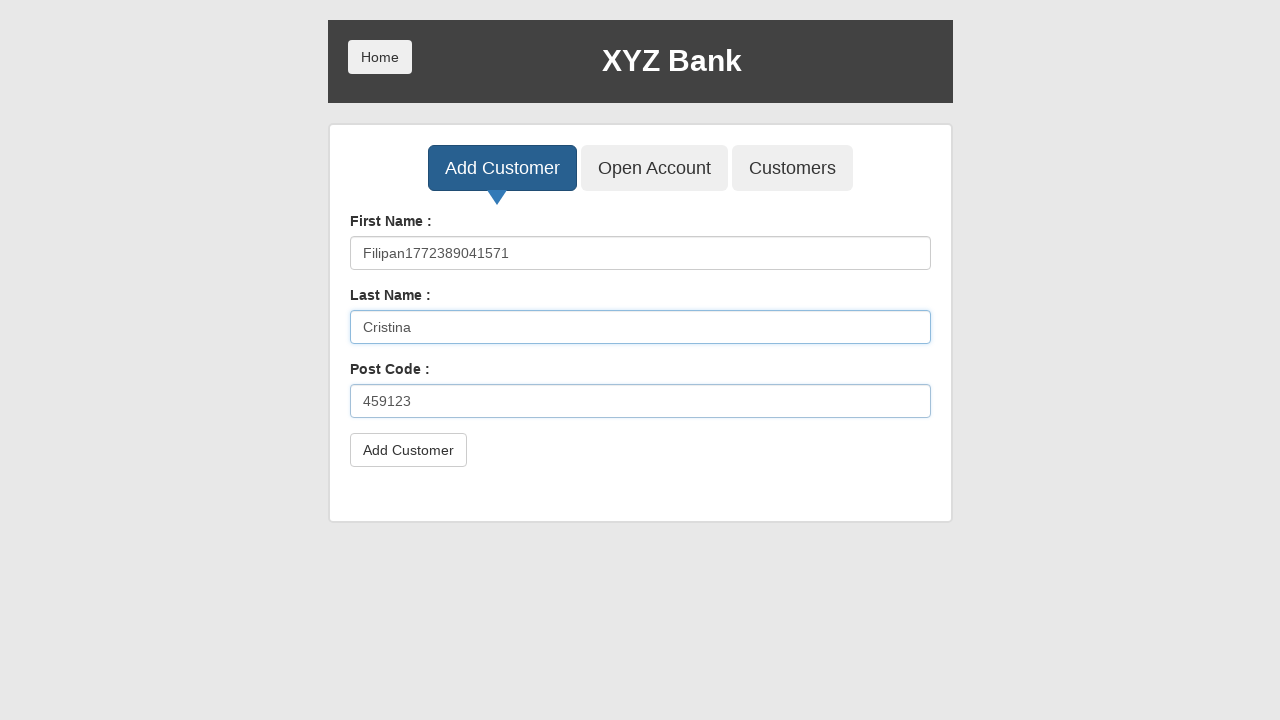

Clicked submit button to create customer at (408, 450) on xpath=//button[@type='submit']
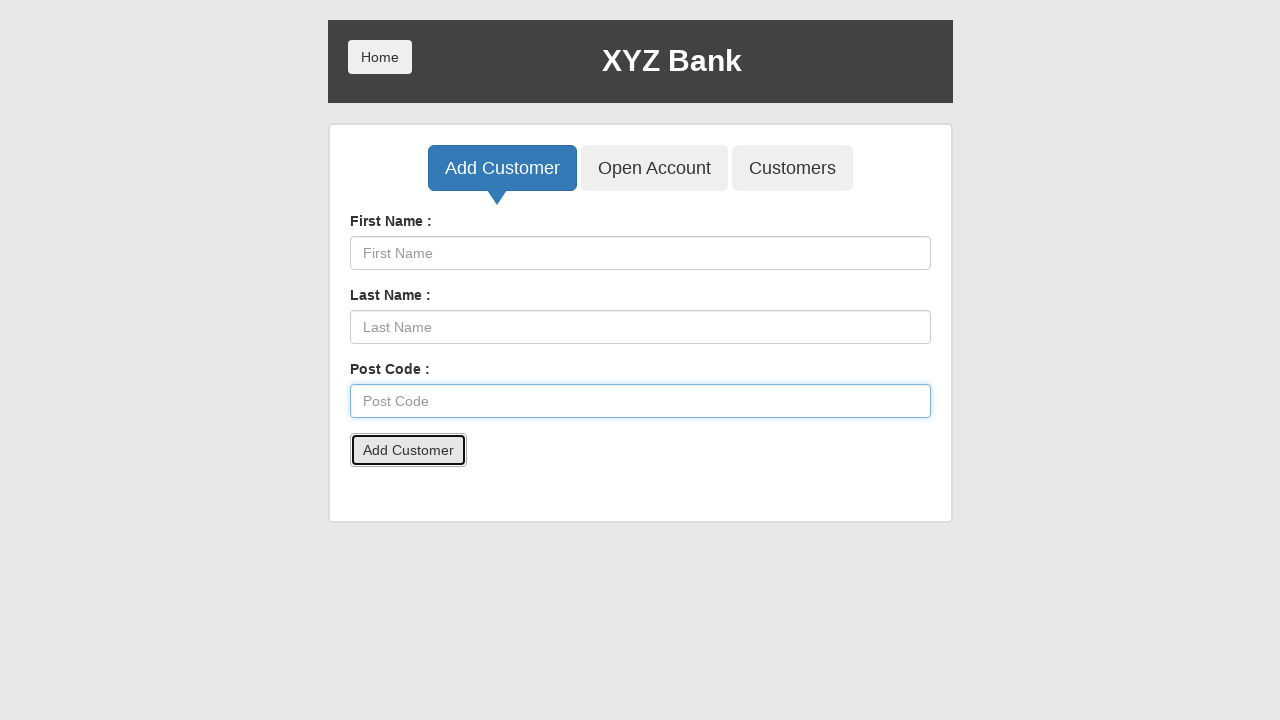

Waited 500ms for customer creation alert
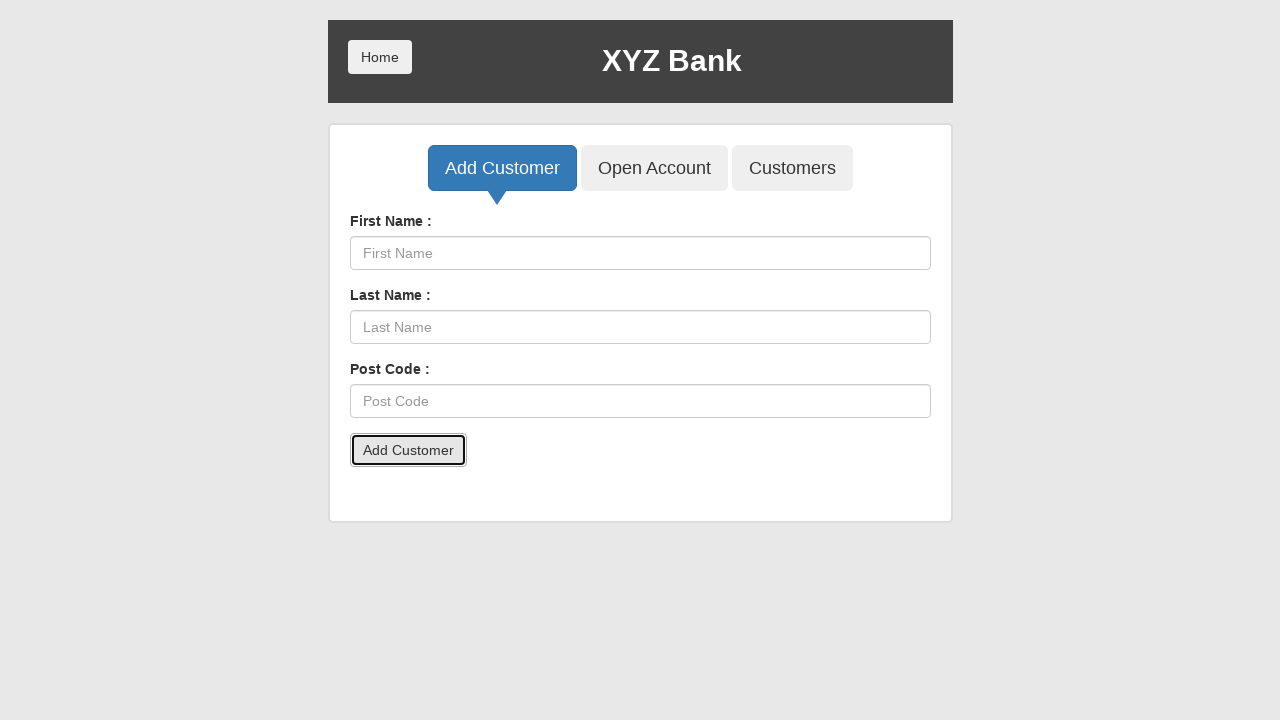

Set up dialog handler to auto-accept alerts
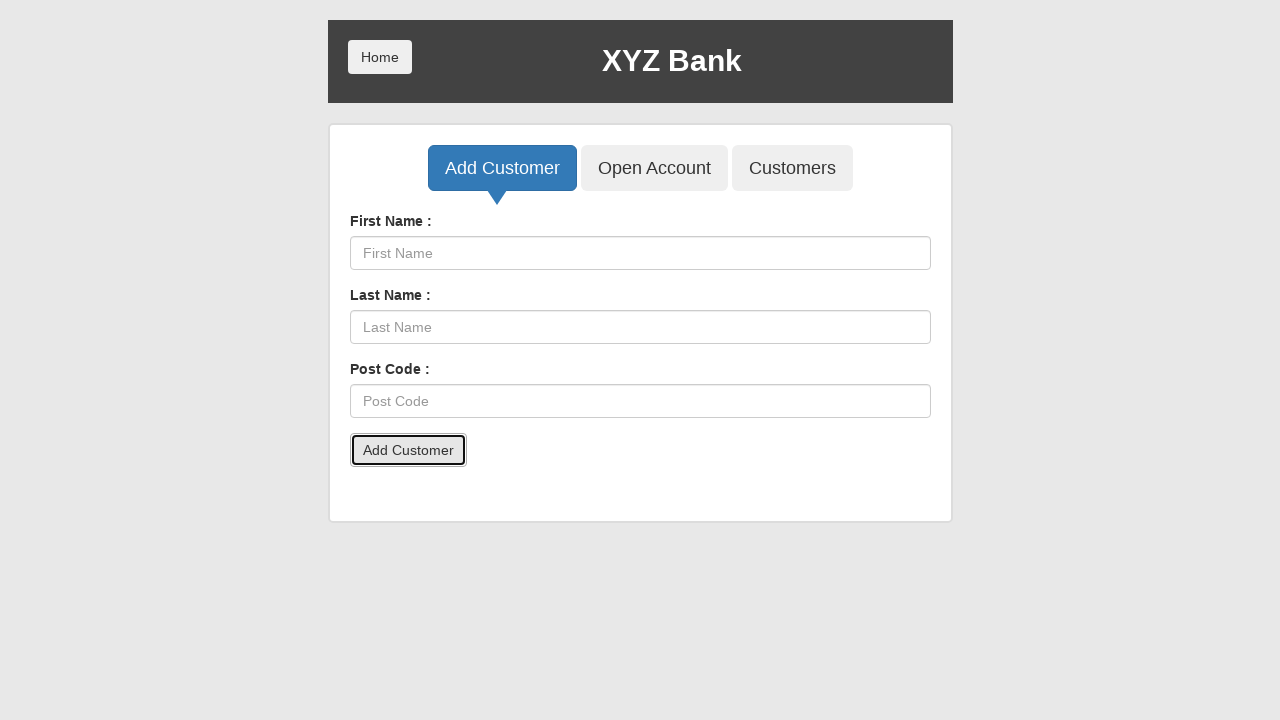

Modified window.alert to prevent modal dialogs
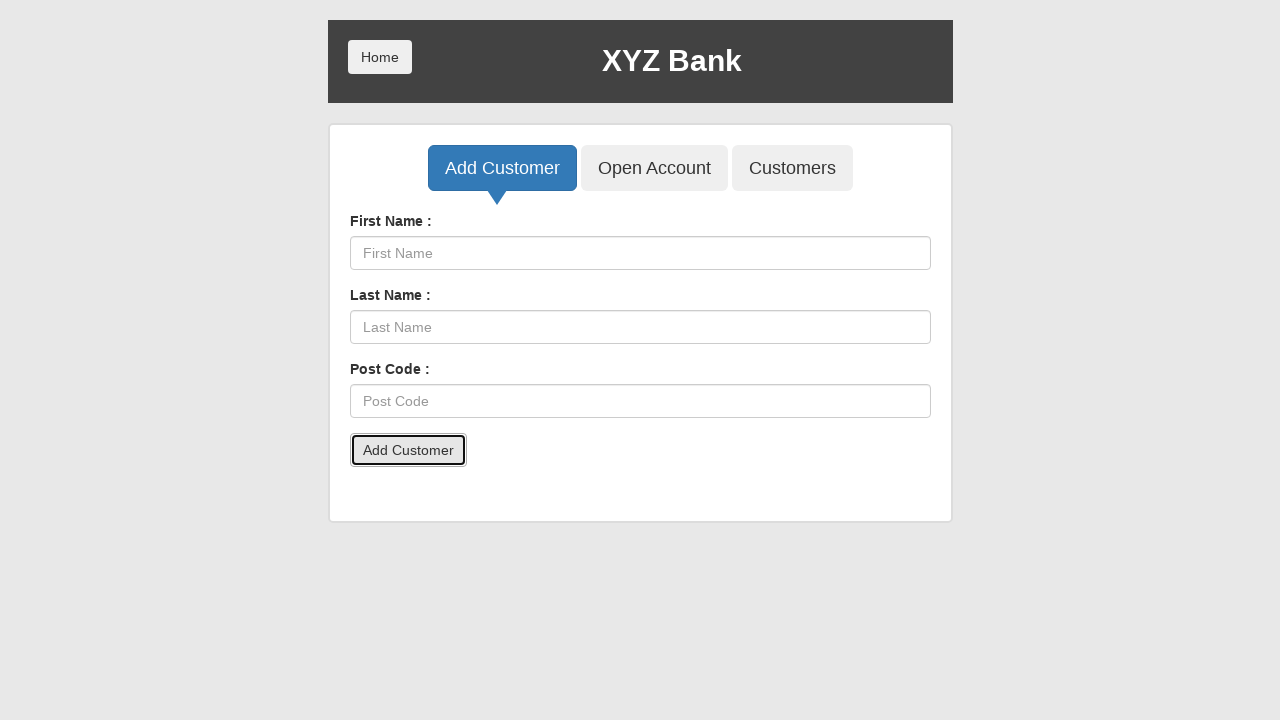

Force clicked submit button again at (408, 450) on //button[@type='submit']
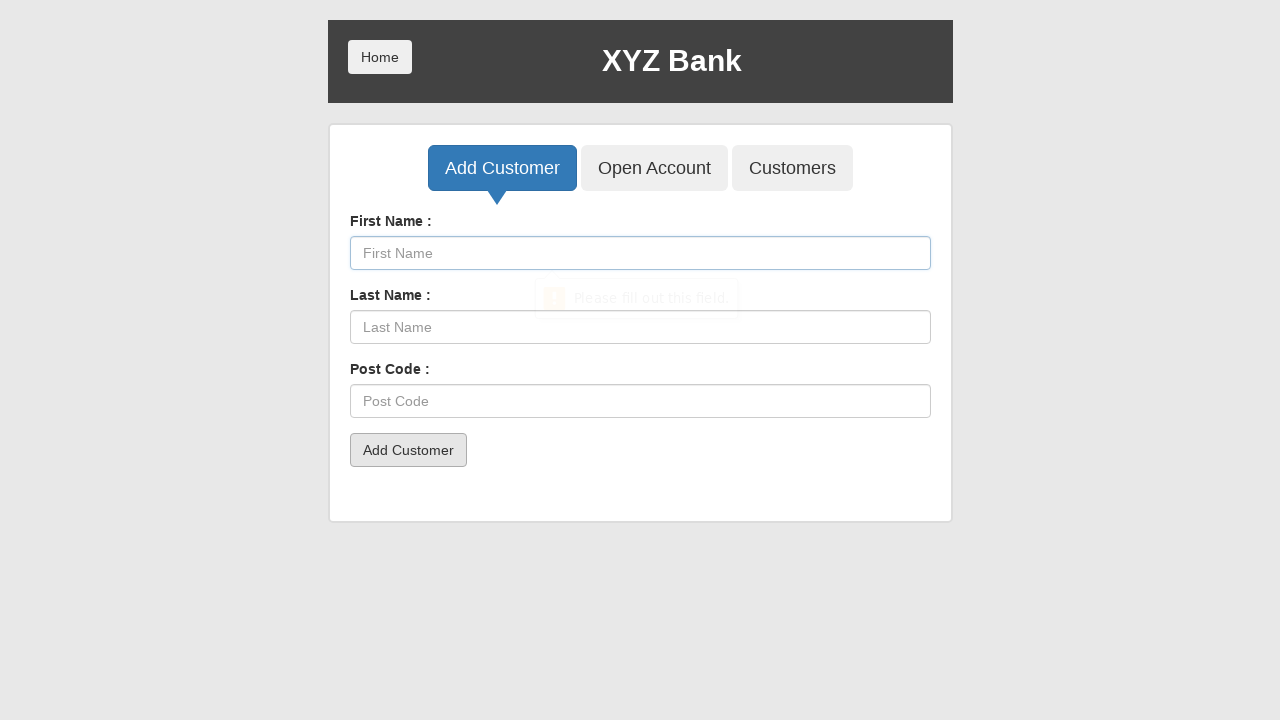

Re-registered dialog handler for subsequent alerts
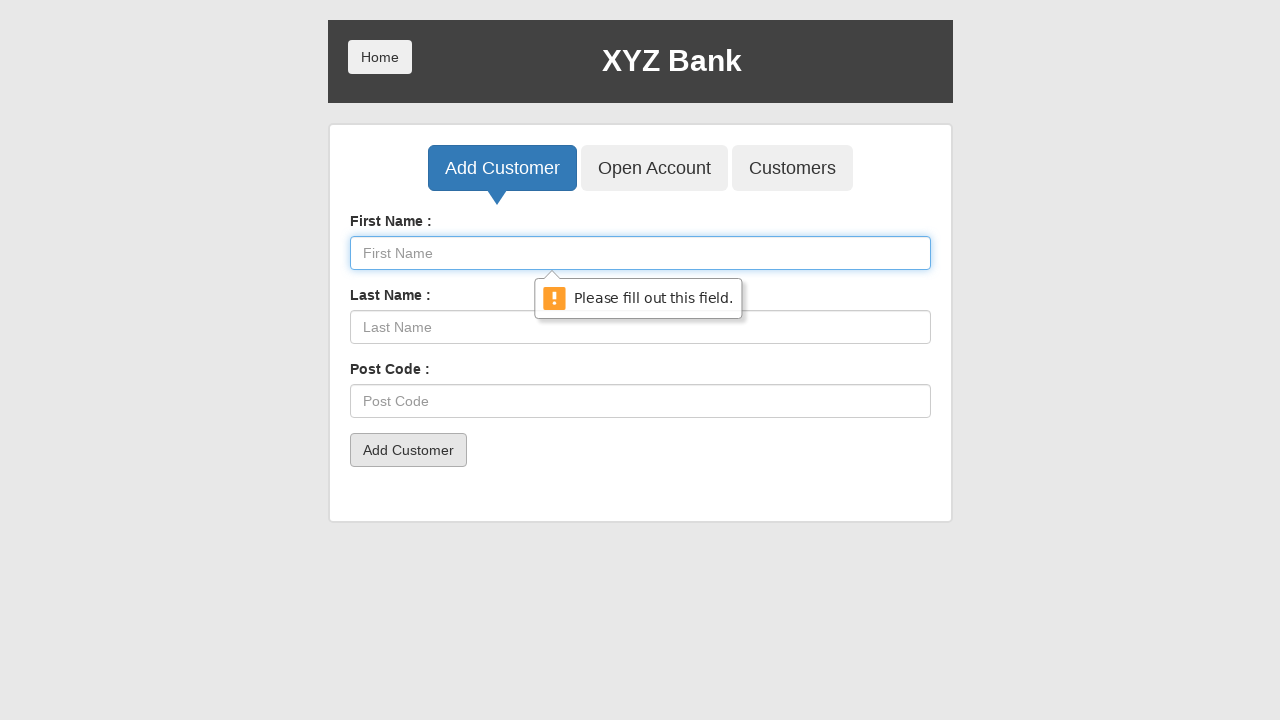

Clicked Open Account button at (654, 168) on xpath=//button[@ng-click='openAccount()']
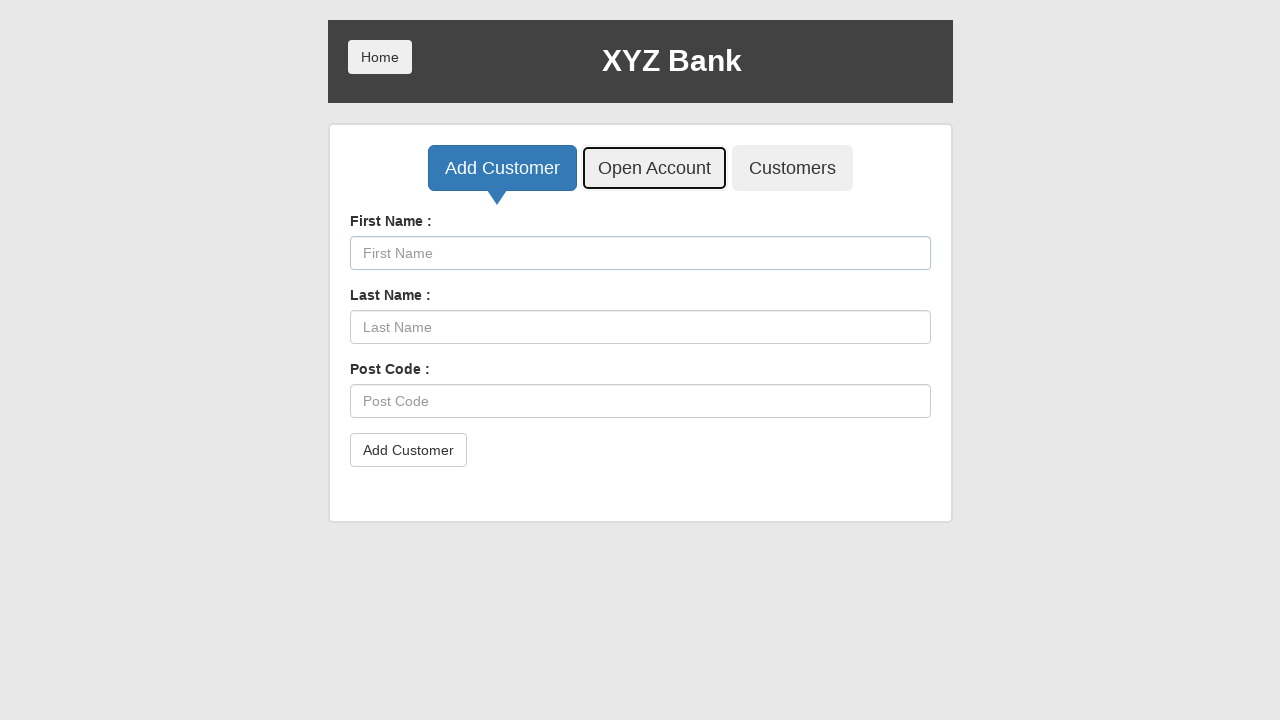

Selected customer 'Filipan1772389041571 Cristina' from dropdown on #userSelect
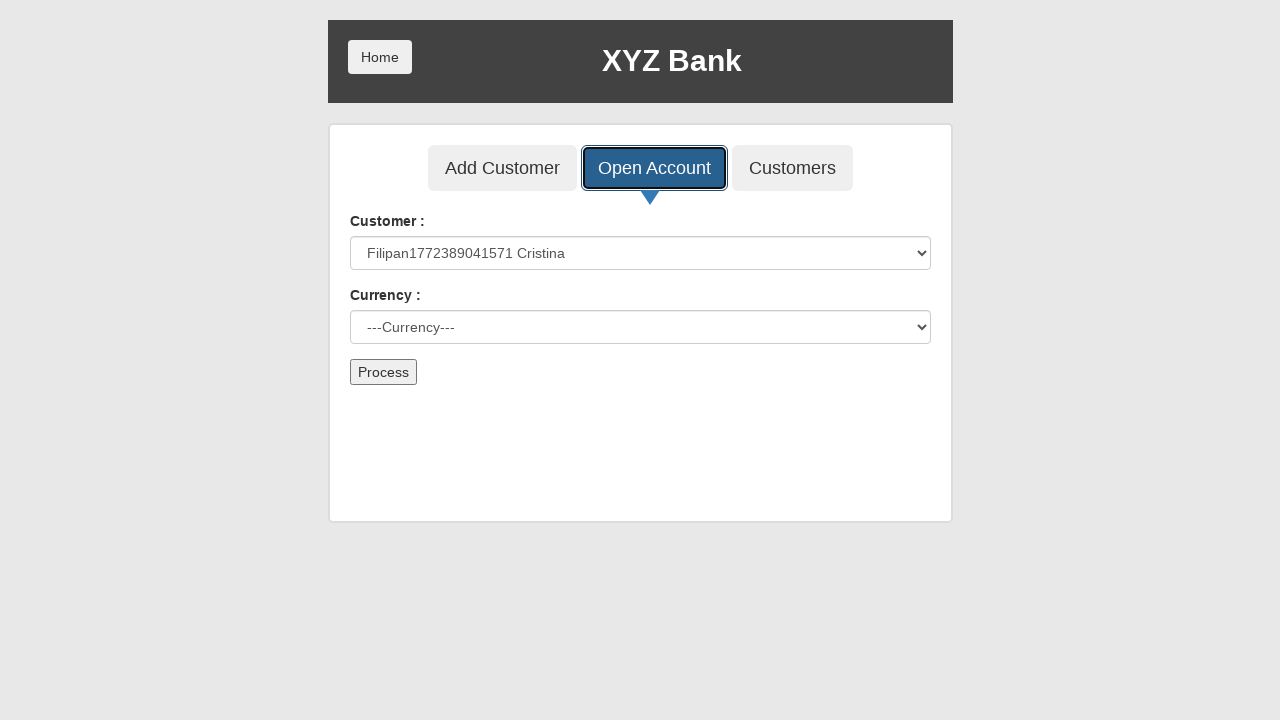

Selected currency 'Dollar' from dropdown on #currency
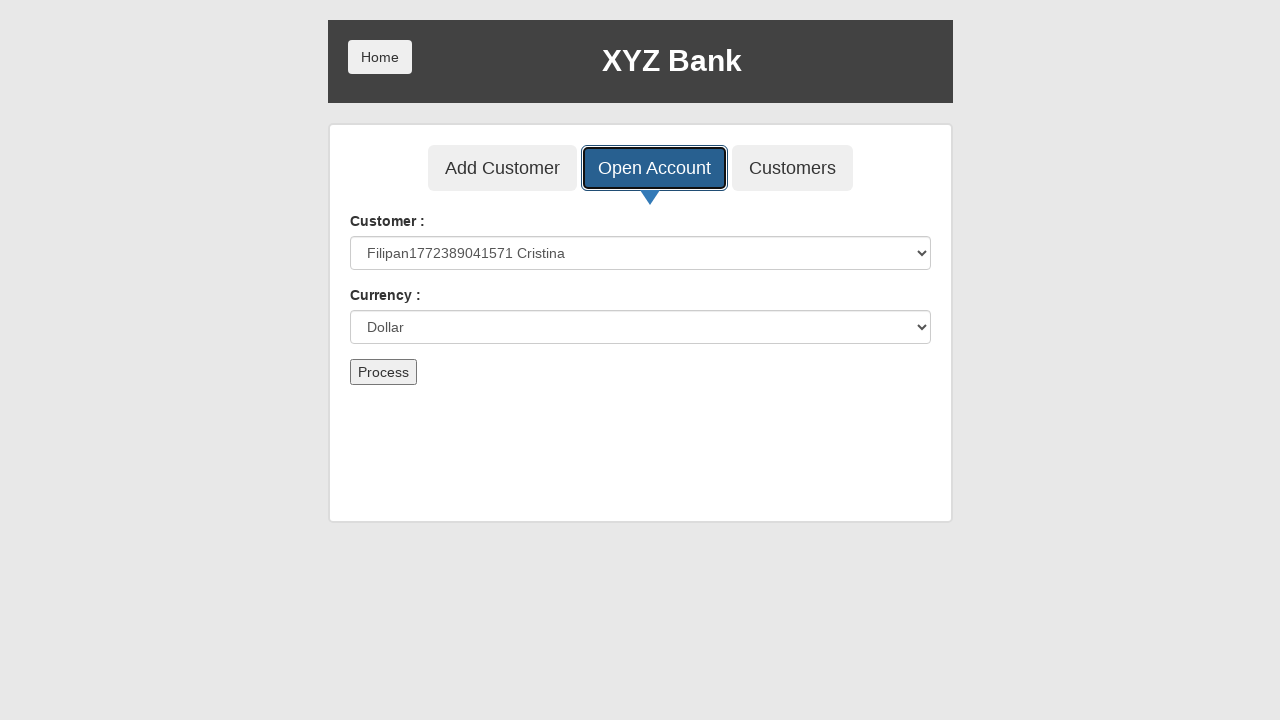

Clicked submit button to create Dollar account at (383, 372) on xpath=//button[@type='submit']
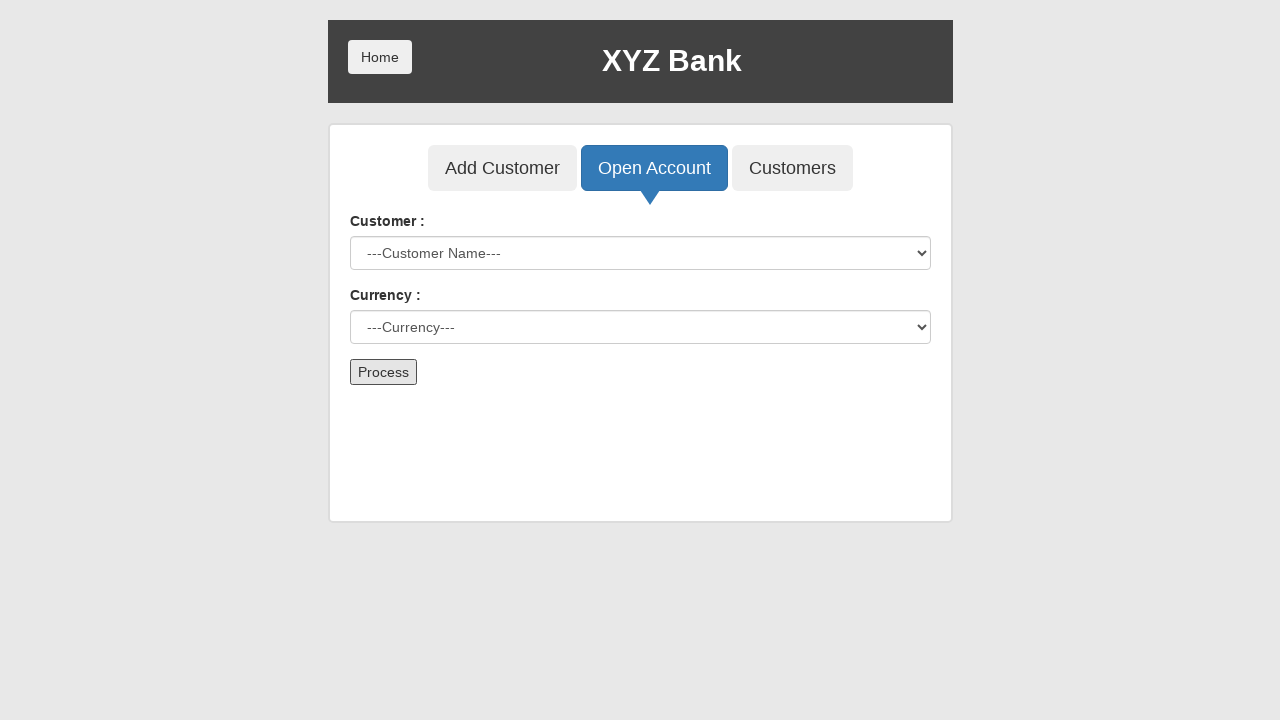

Waited 500ms for Dollar account creation alert
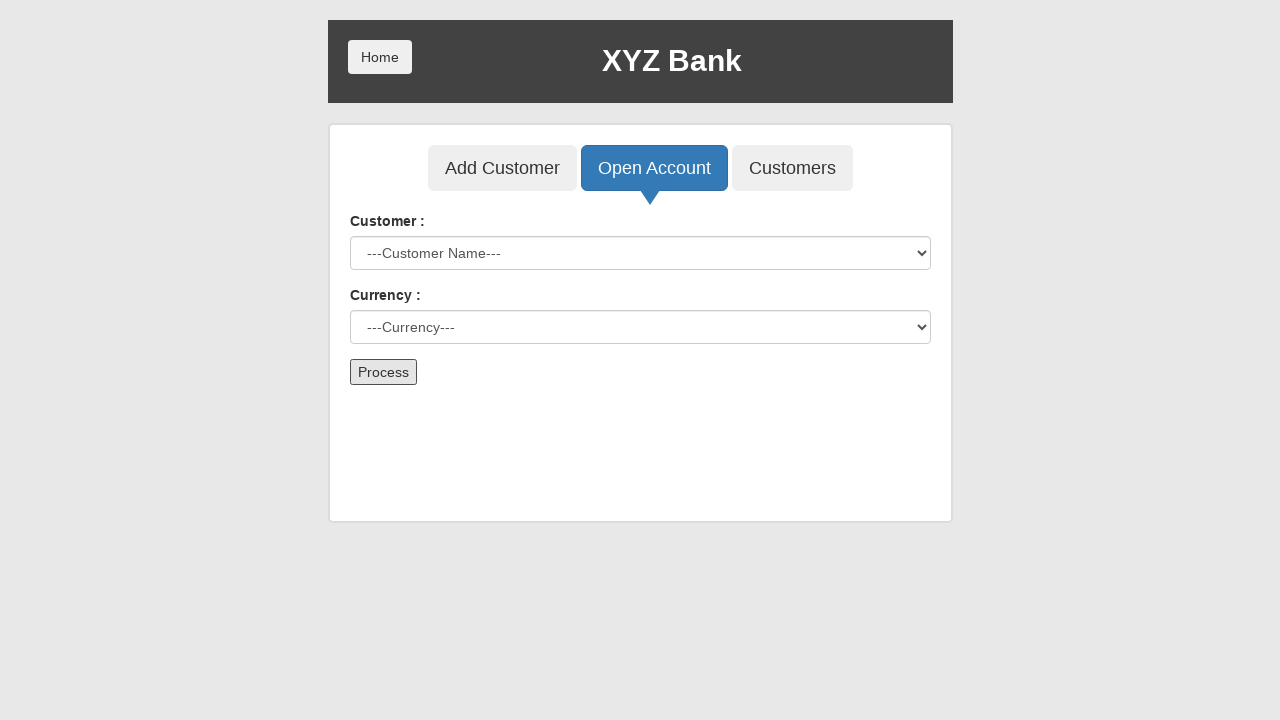

Selected customer 'Filipan1772389041571 Cristina' from dropdown on #userSelect
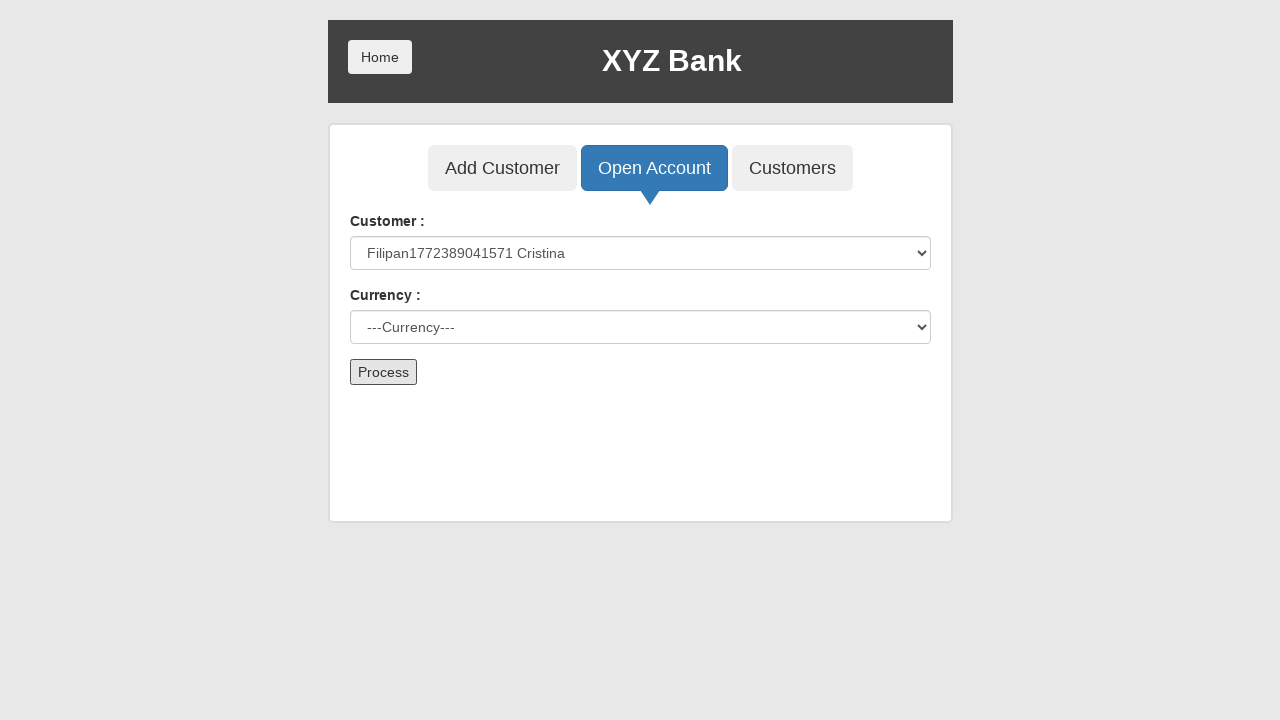

Selected currency 'Pound' from dropdown on #currency
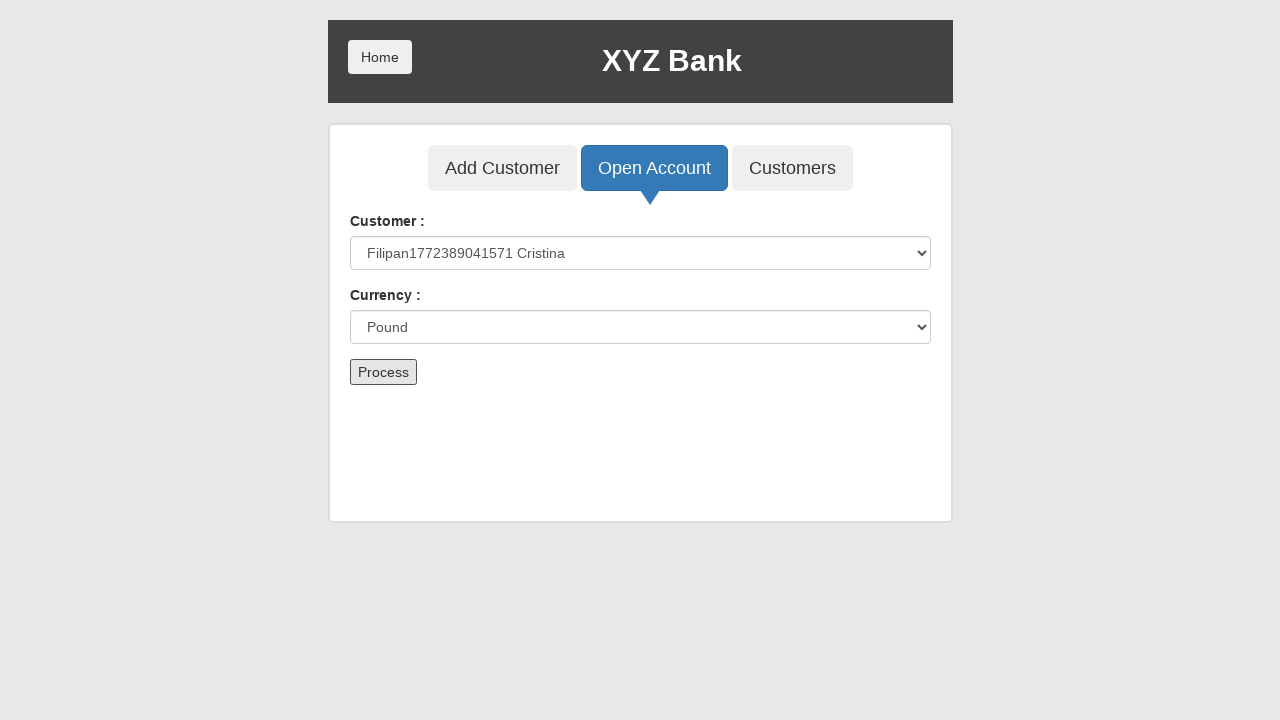

Clicked submit button to create Pound account at (383, 372) on xpath=//button[@type='submit']
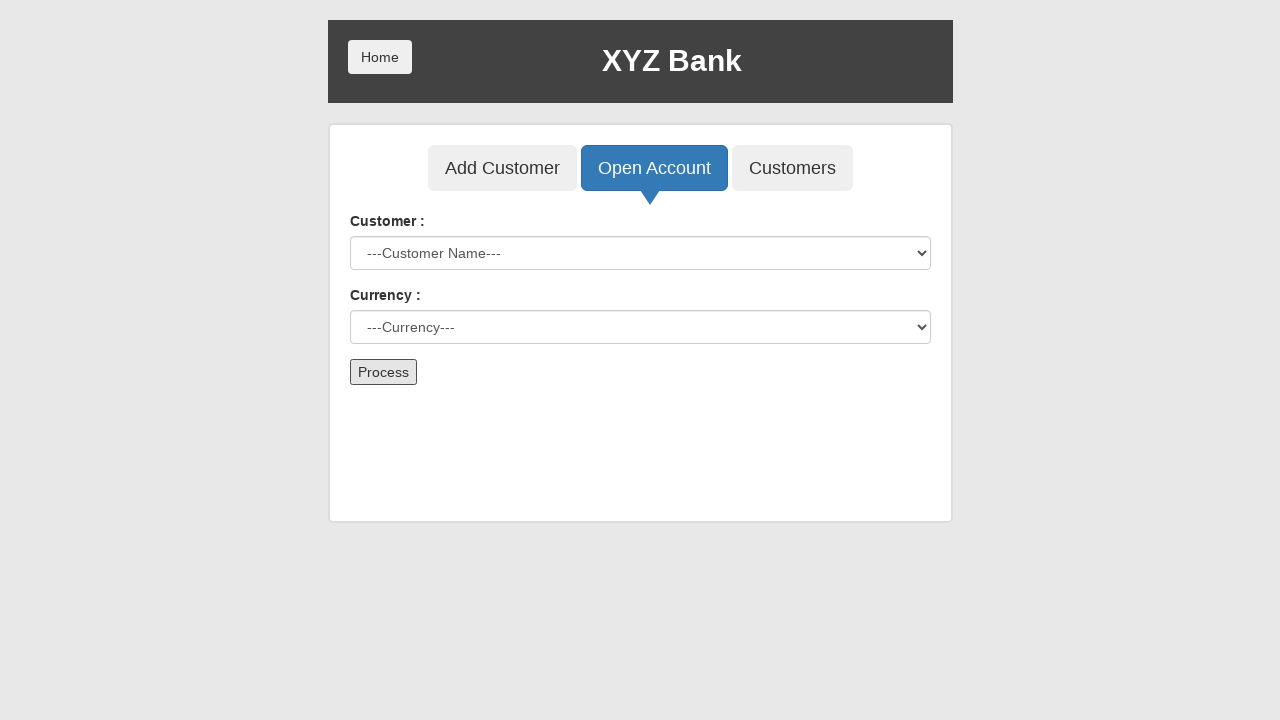

Waited 500ms for Pound account creation alert
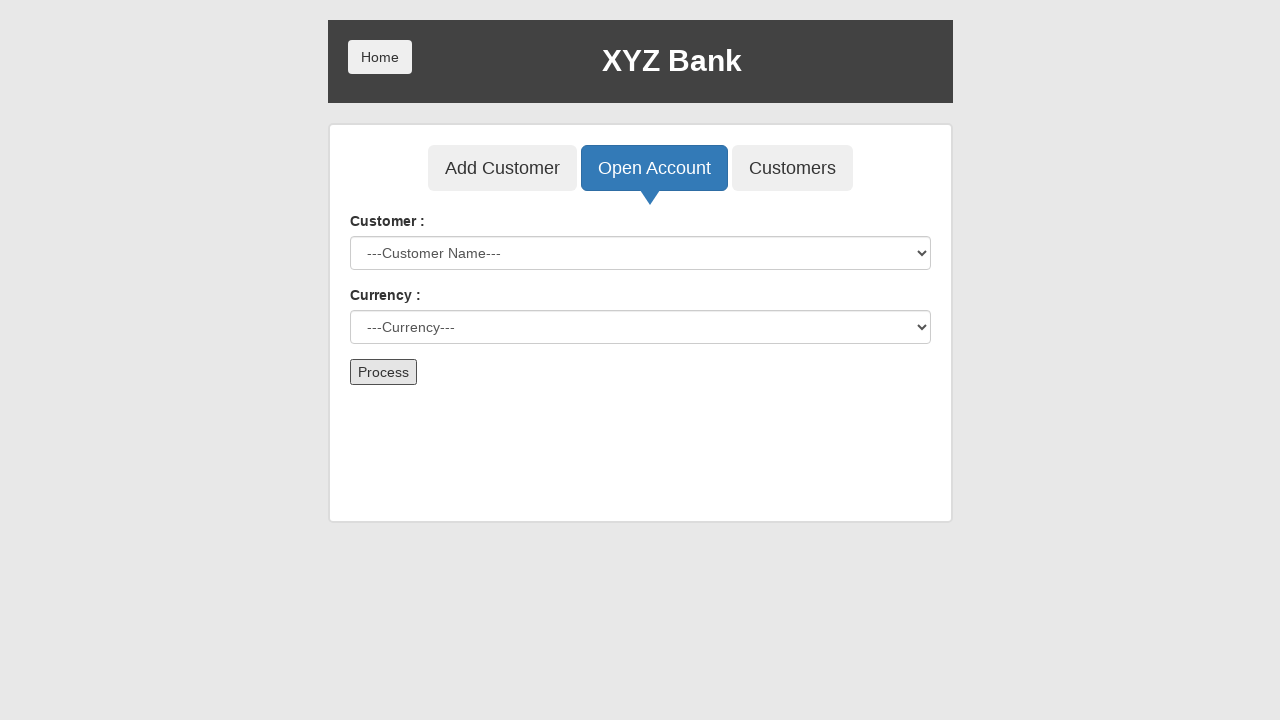

Selected customer 'Filipan1772389041571 Cristina' from dropdown on #userSelect
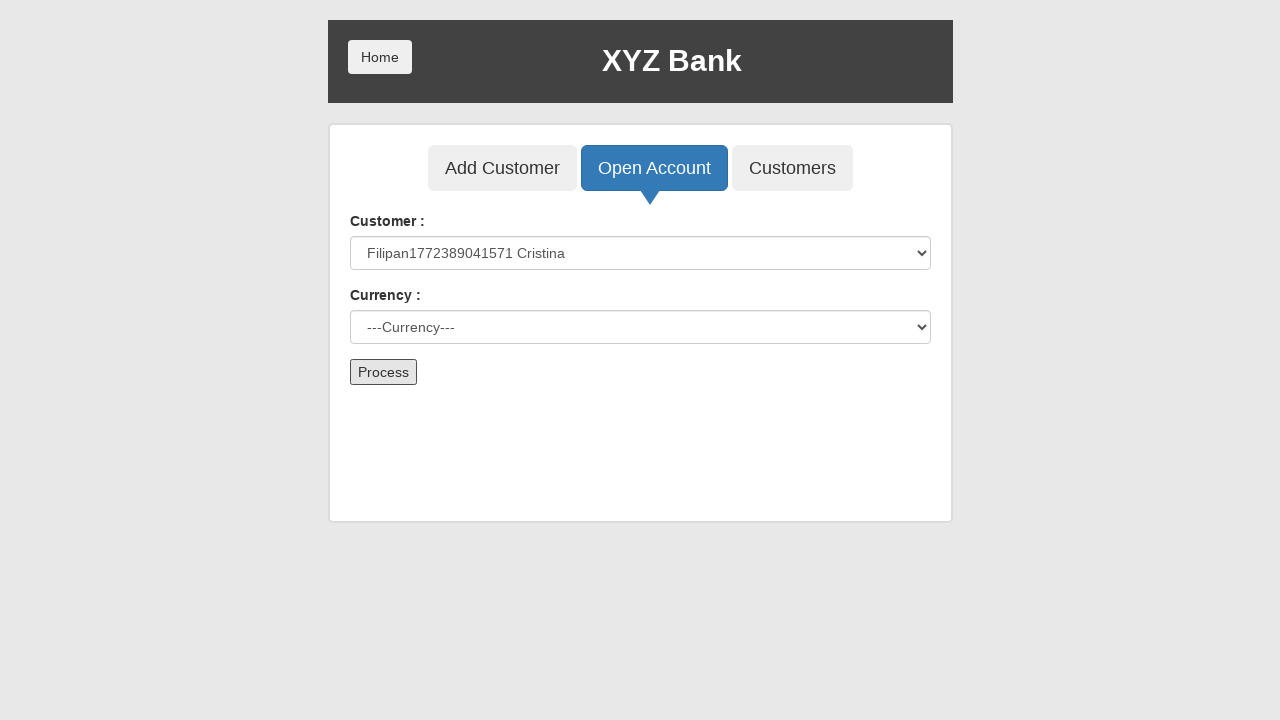

Selected currency 'Rupee' from dropdown on #currency
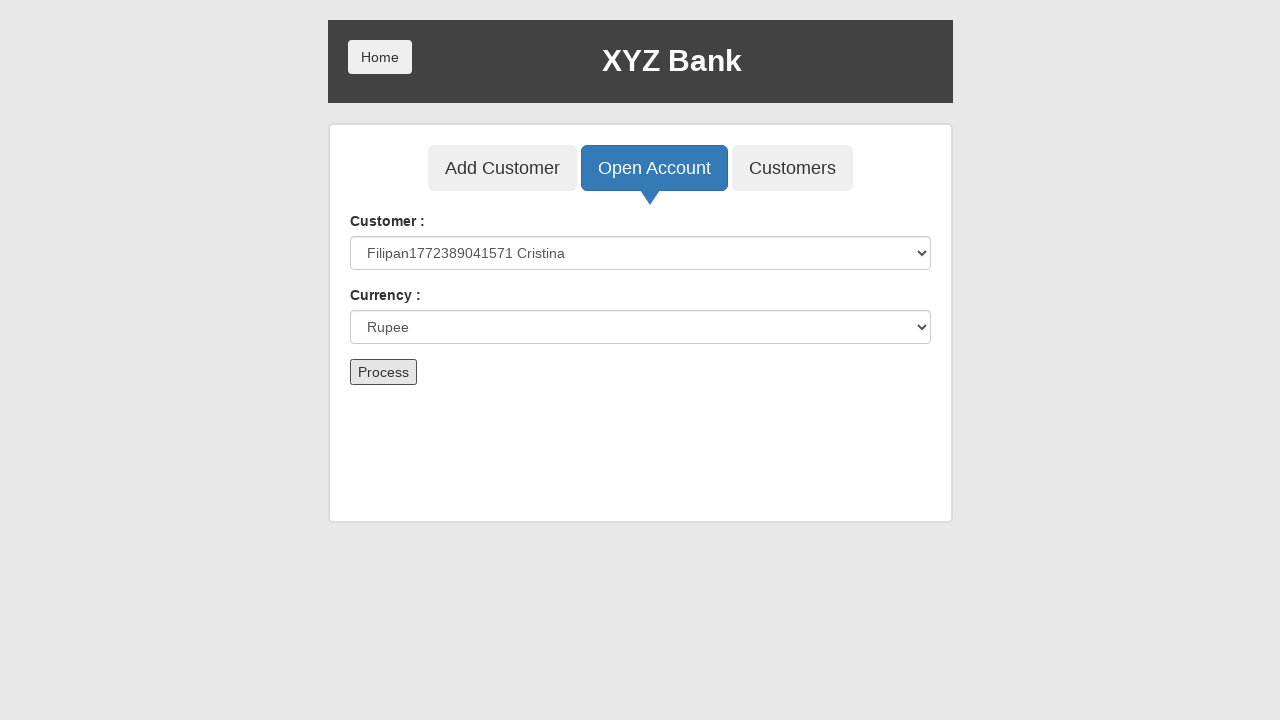

Clicked submit button to create Rupee account at (383, 372) on xpath=//button[@type='submit']
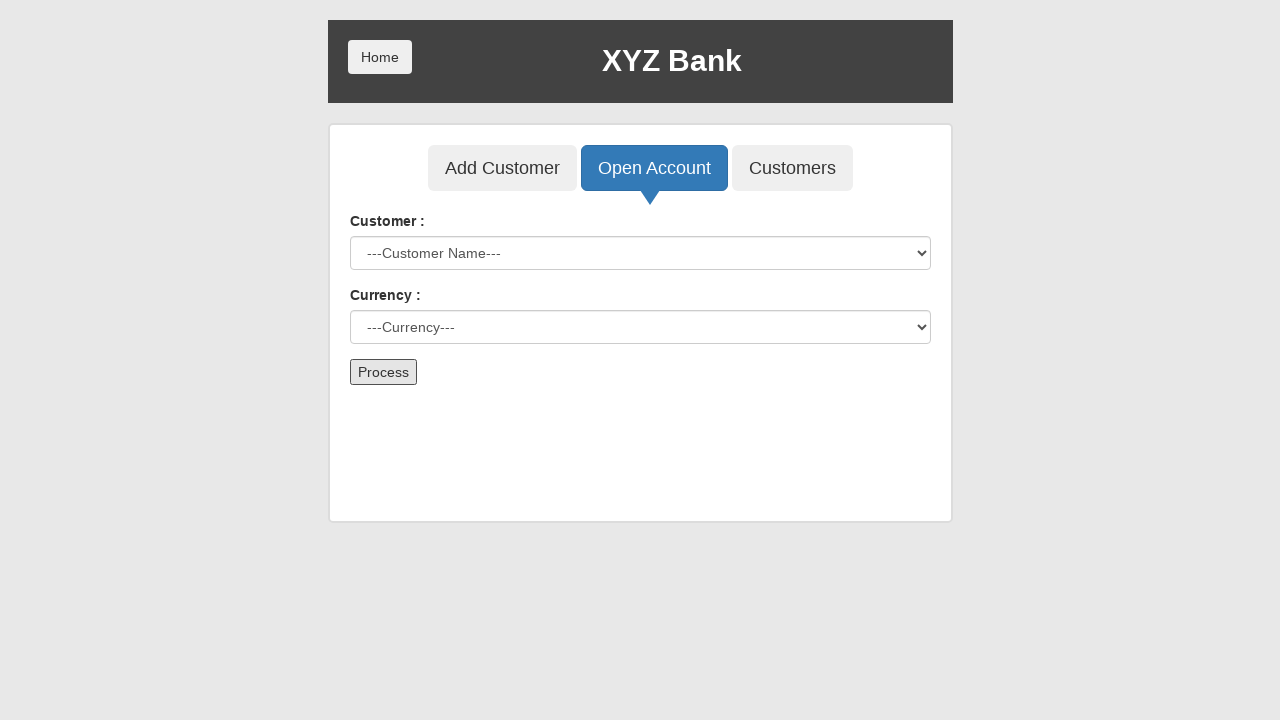

Waited 500ms for Rupee account creation alert
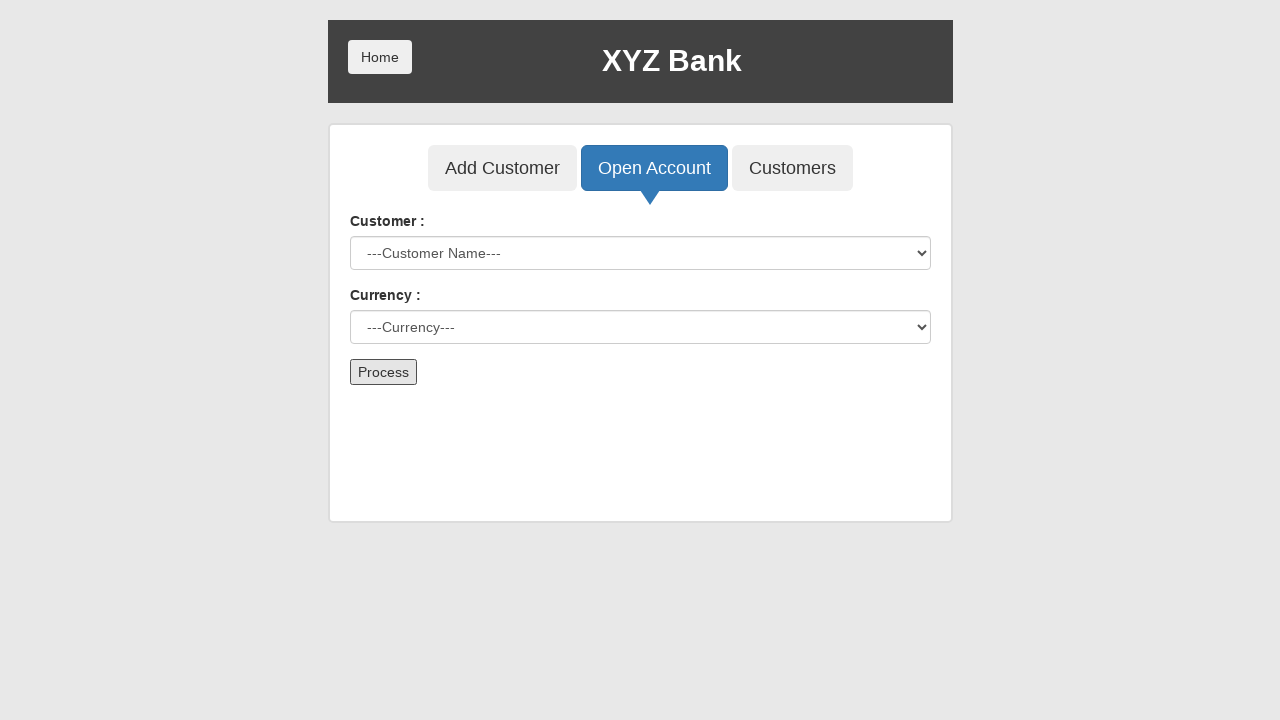

Clicked Customers button to view customer list at (792, 168) on xpath=//button[@ng-click='showCust()']
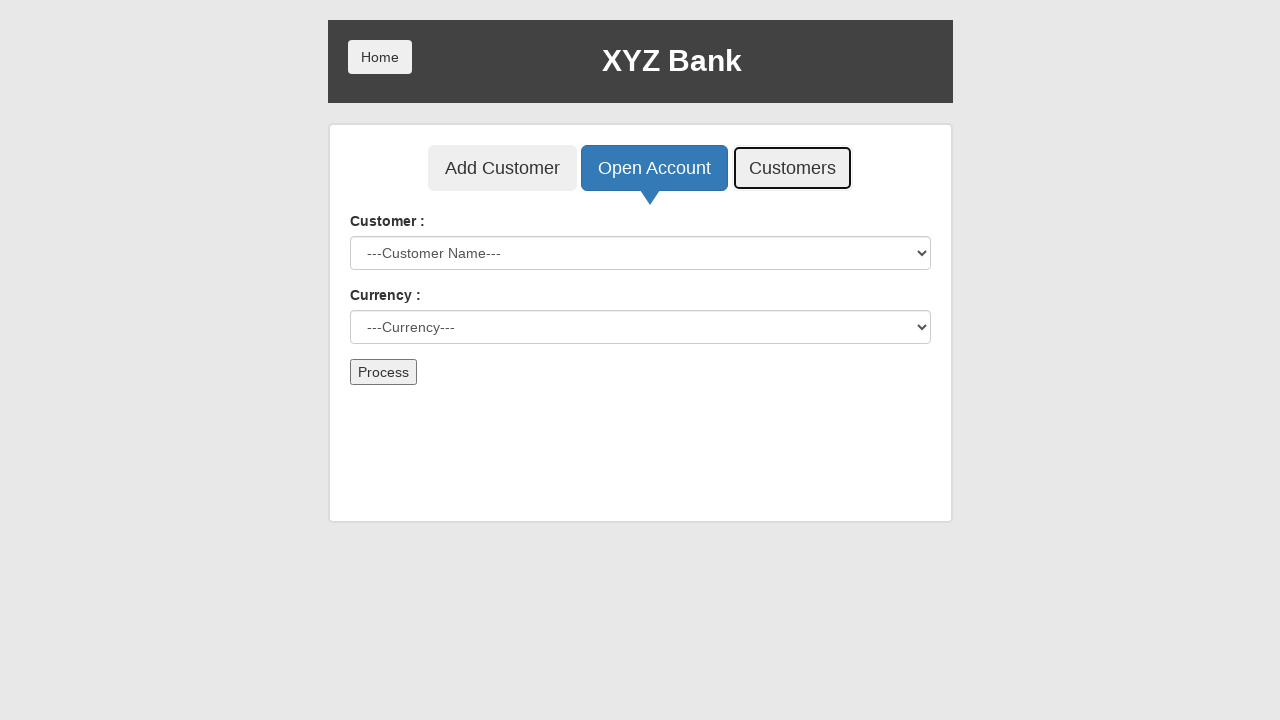

Filled search field with customer first name 'Filipan1772389041571' on //input[@ng-model='searchCustomer']
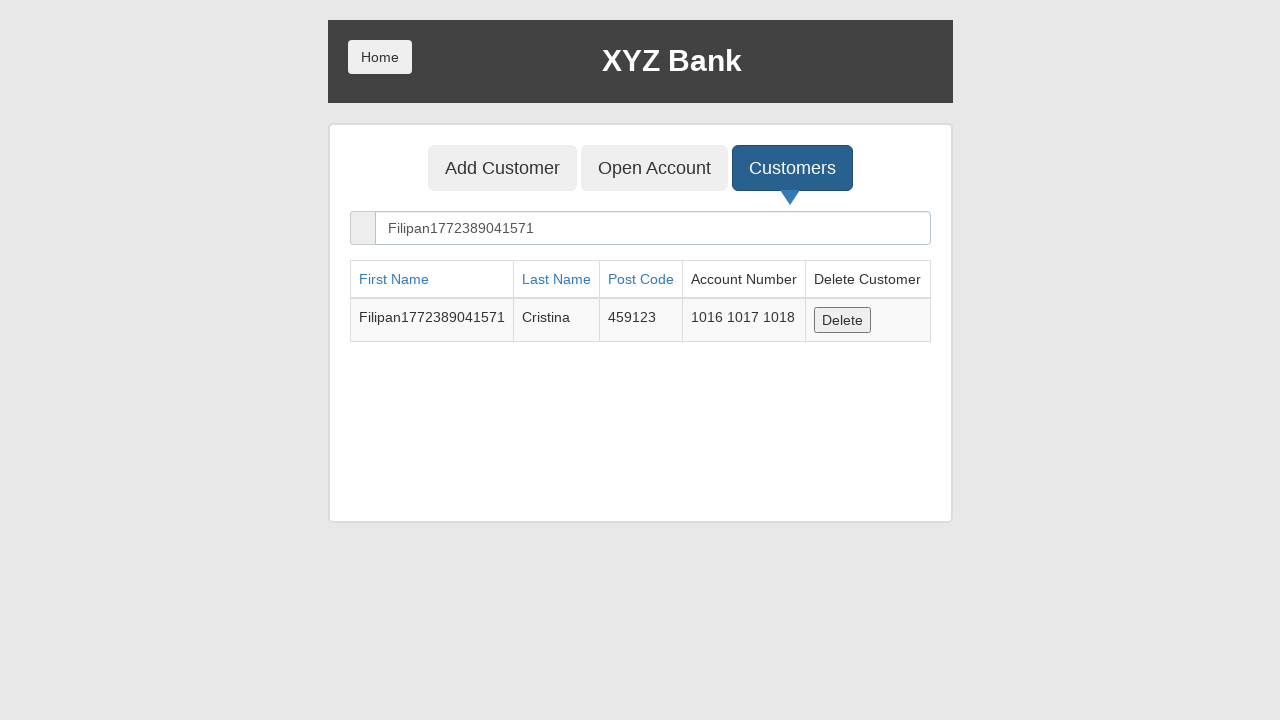

Waited 500ms for customer table to filter
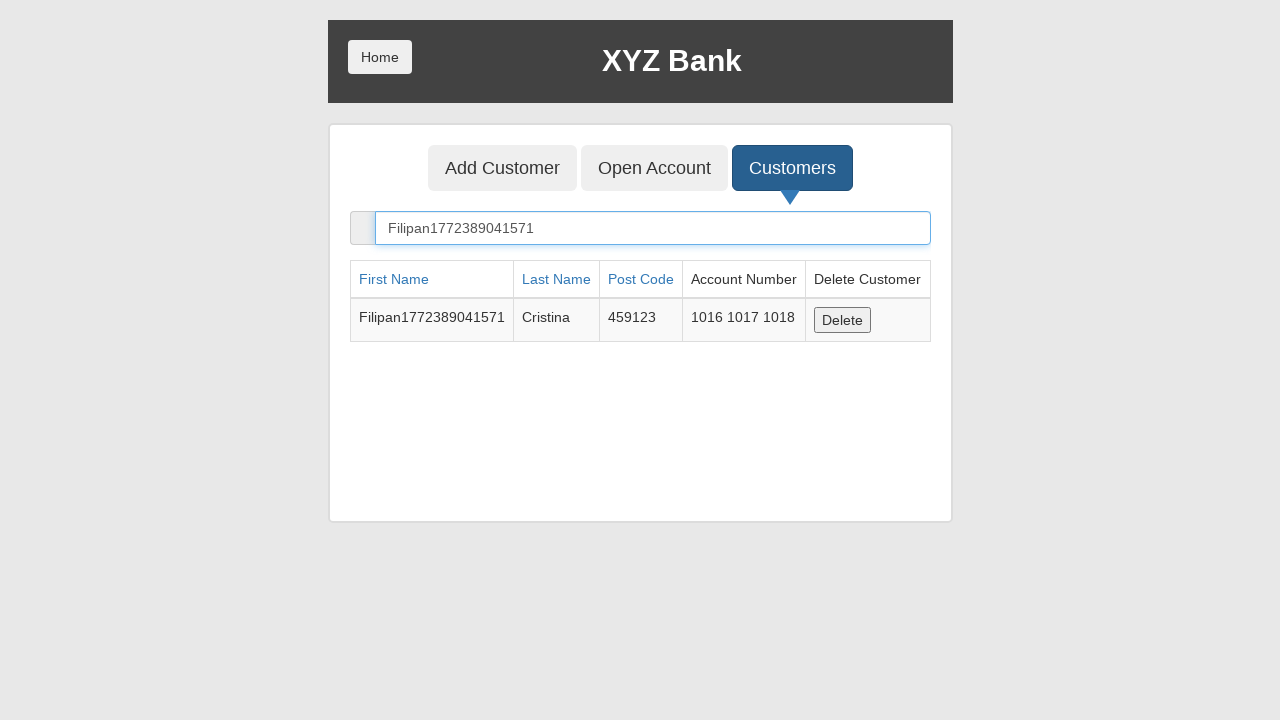

Verified customer 'Filipan1772389041571' appears in table
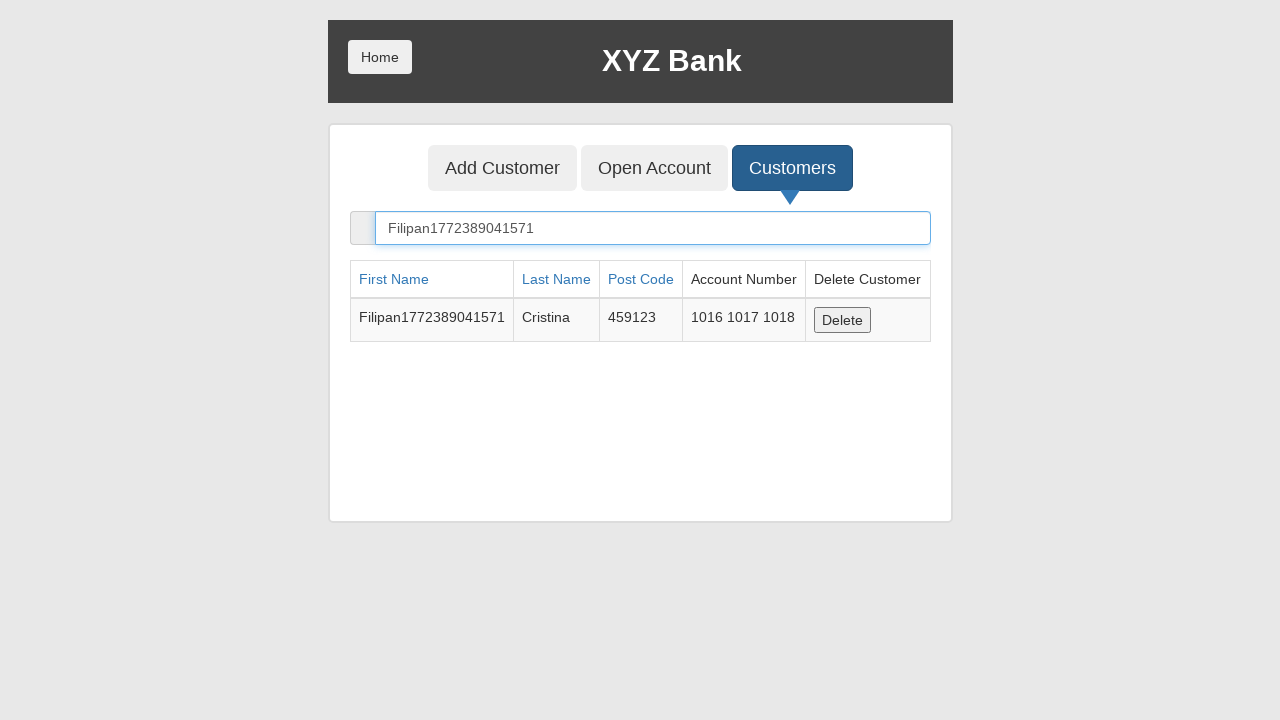

Clicked delete button for customer 'Filipan1772389041571' at (843, 320) on //td[text()='Filipan1772389041571']/../td/button
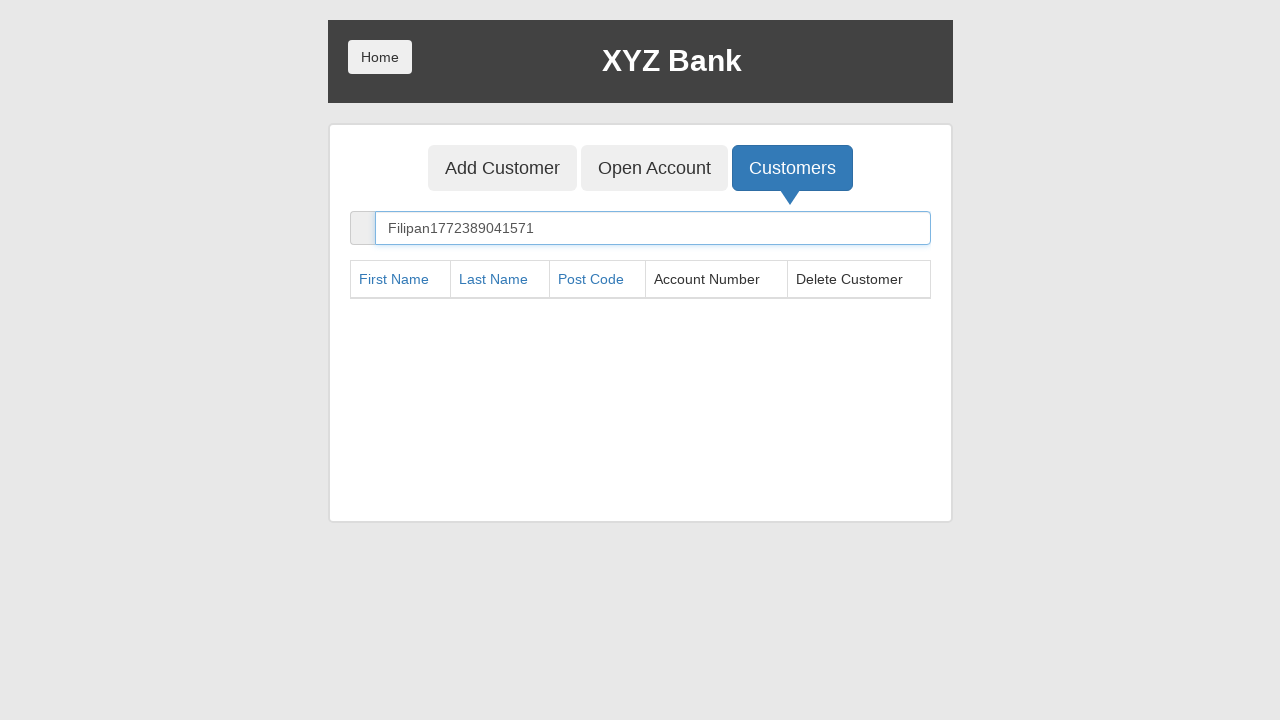

Waited 500ms to verify customer deletion
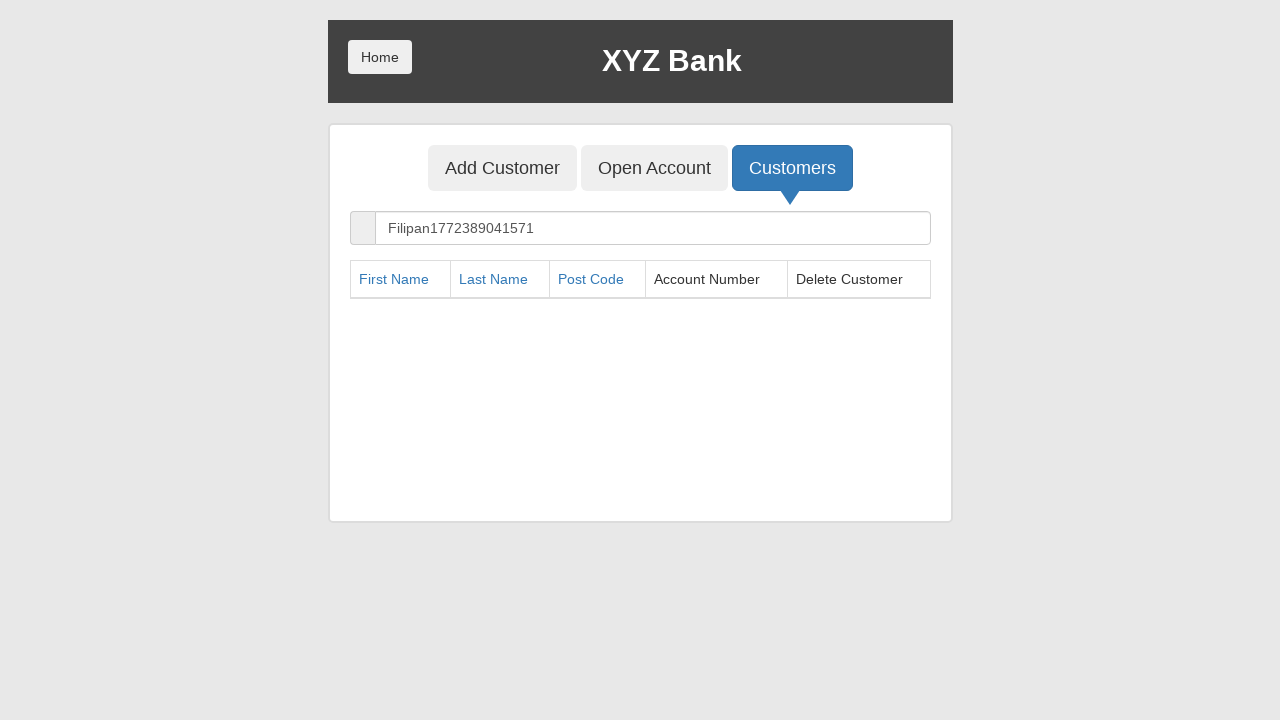

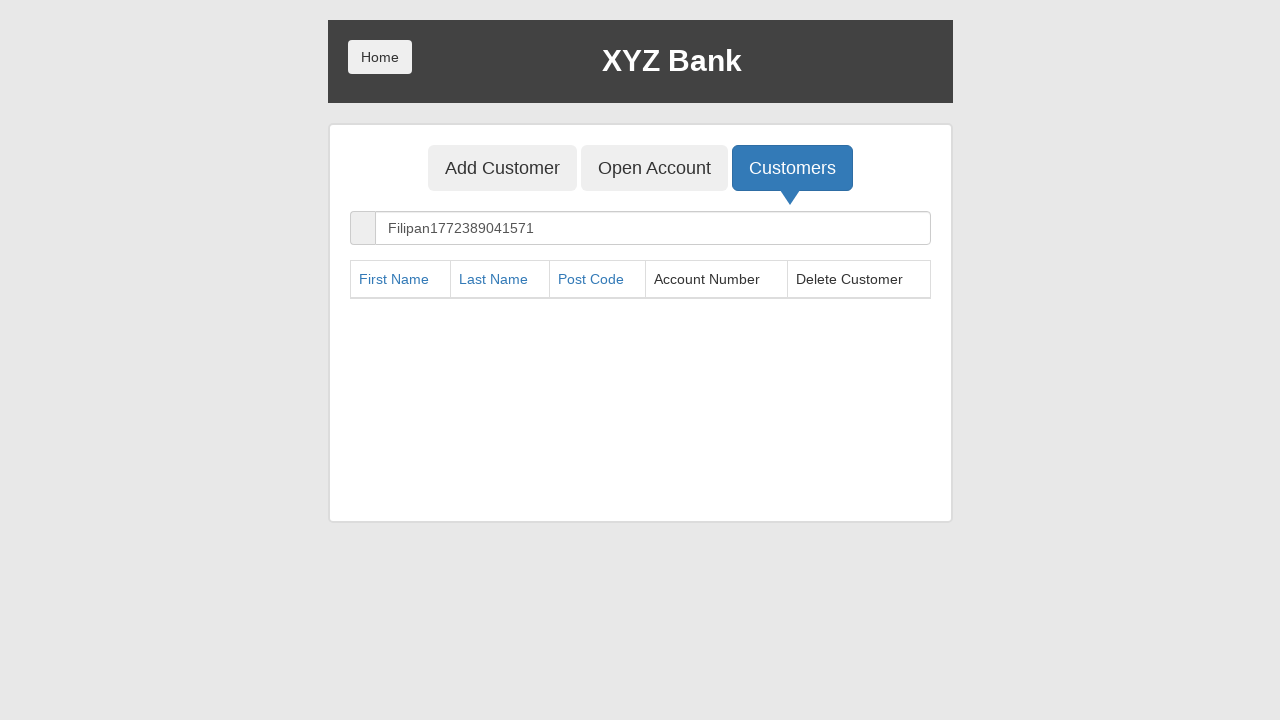